Tests bus ticket booking form by filling departure city, destination city, and travel date fields

Starting URL: https://www.abhibus.com/bus-ticket-booking

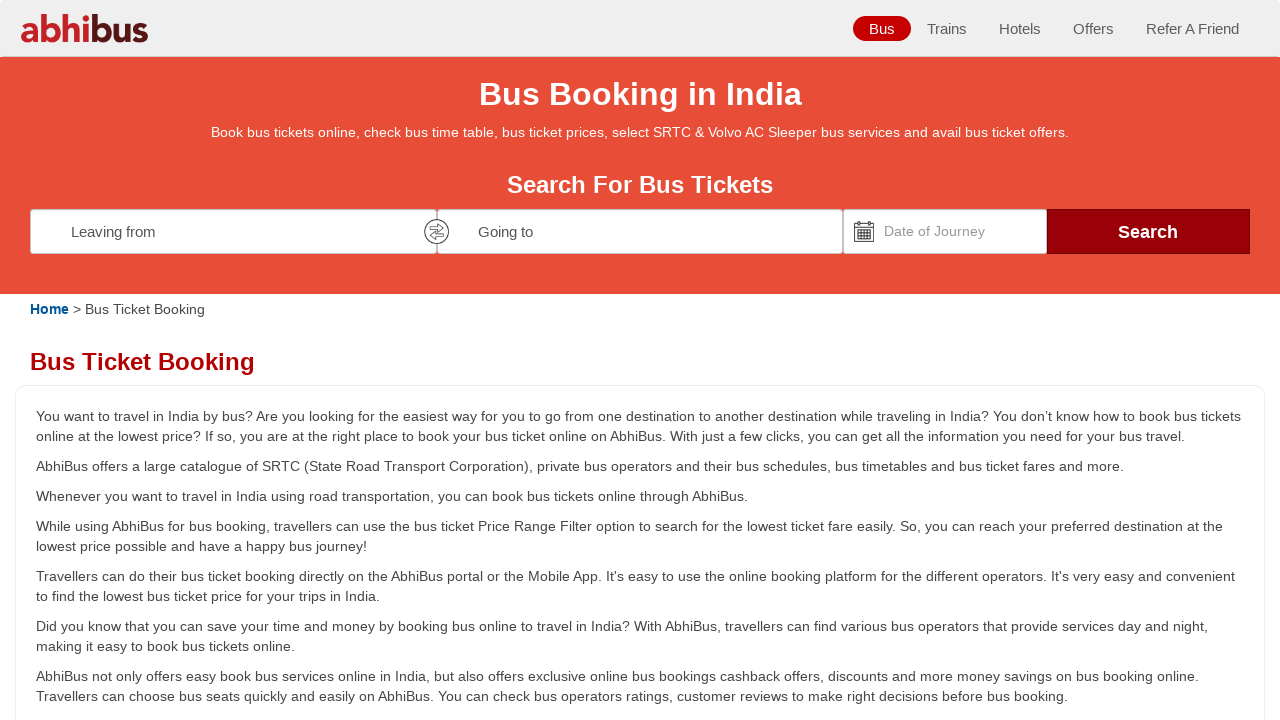

Filled departure city field with 'Coimbatore' on #source
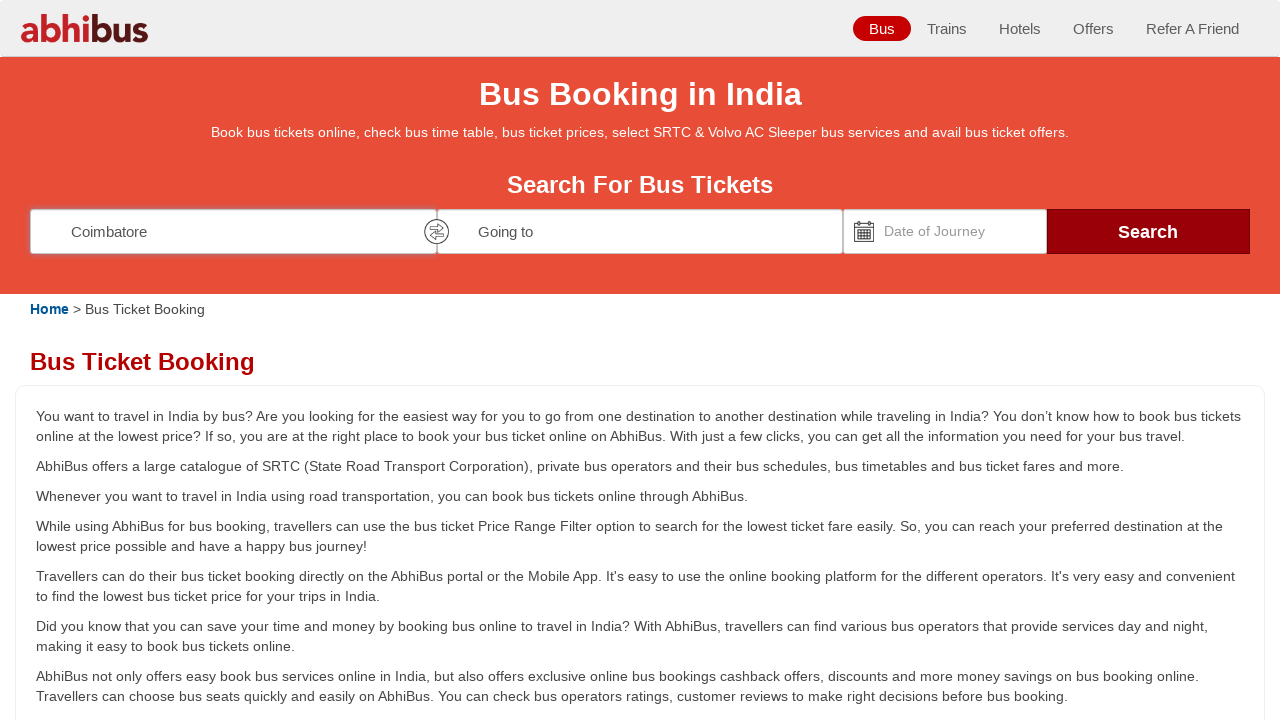

Pressed Enter to confirm departure city on #source
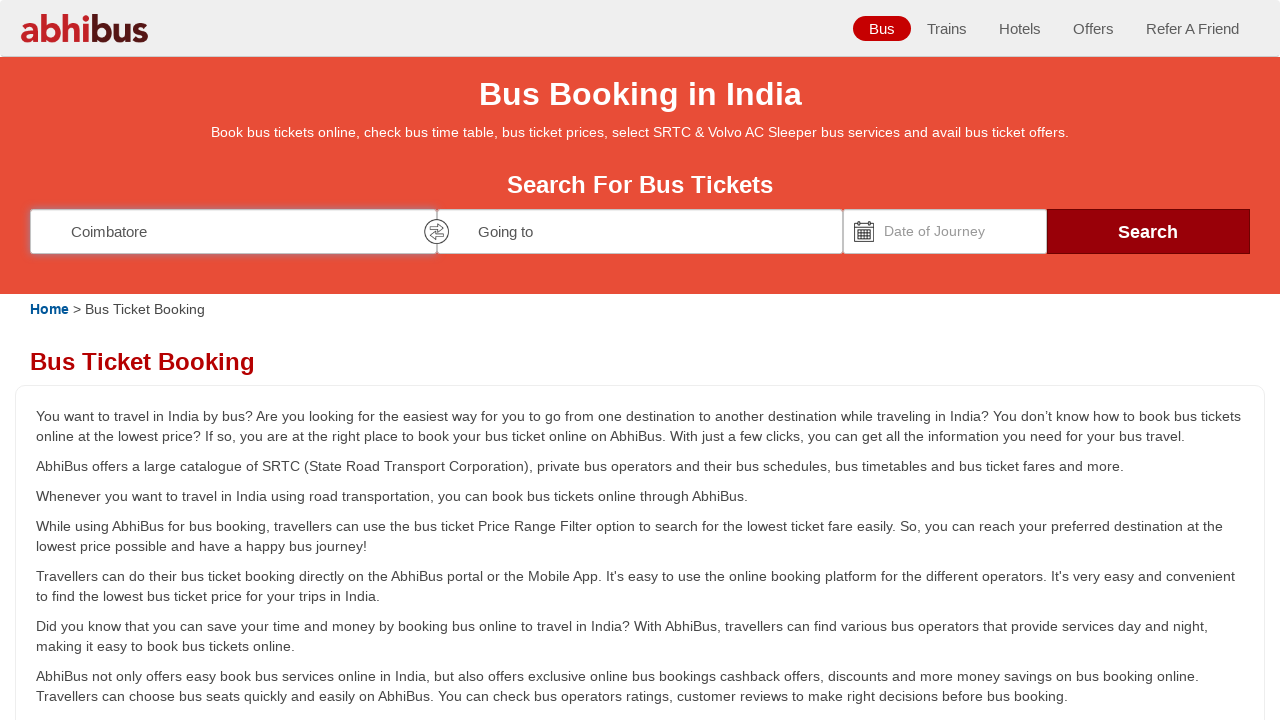

Filled destination city field with 'Chennai' on #destination
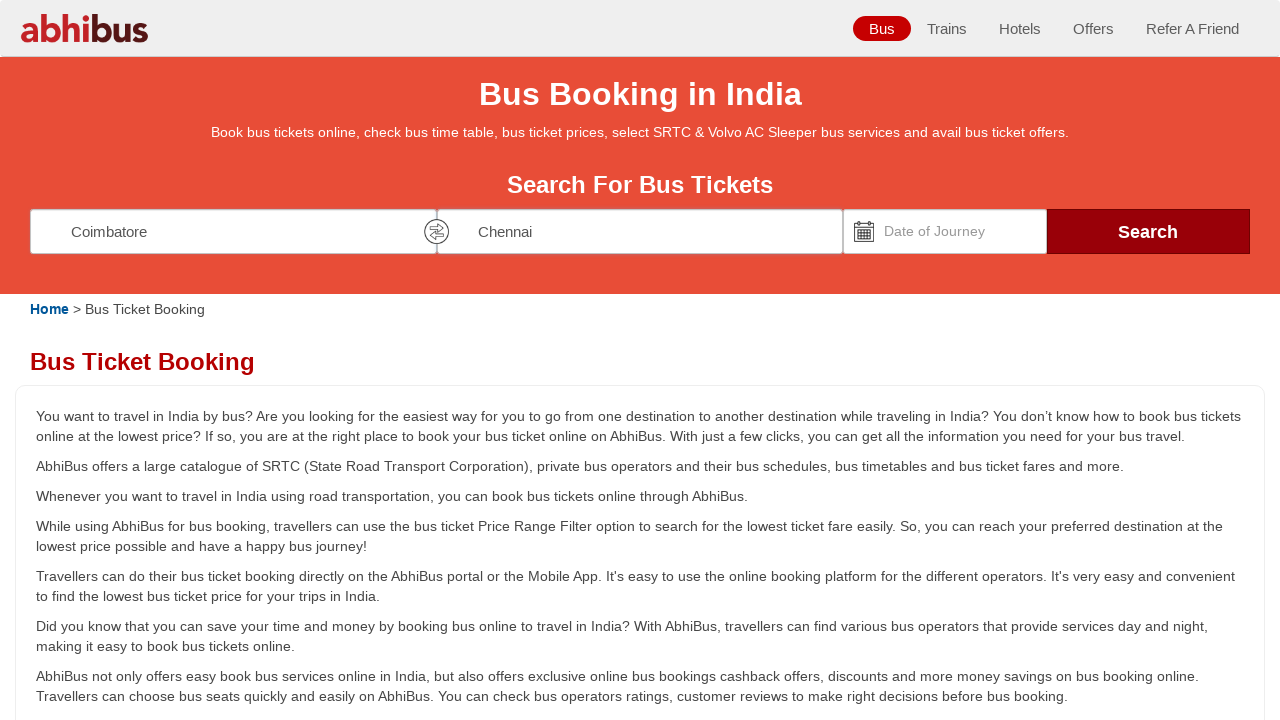

Pressed Enter to confirm destination city on #destination
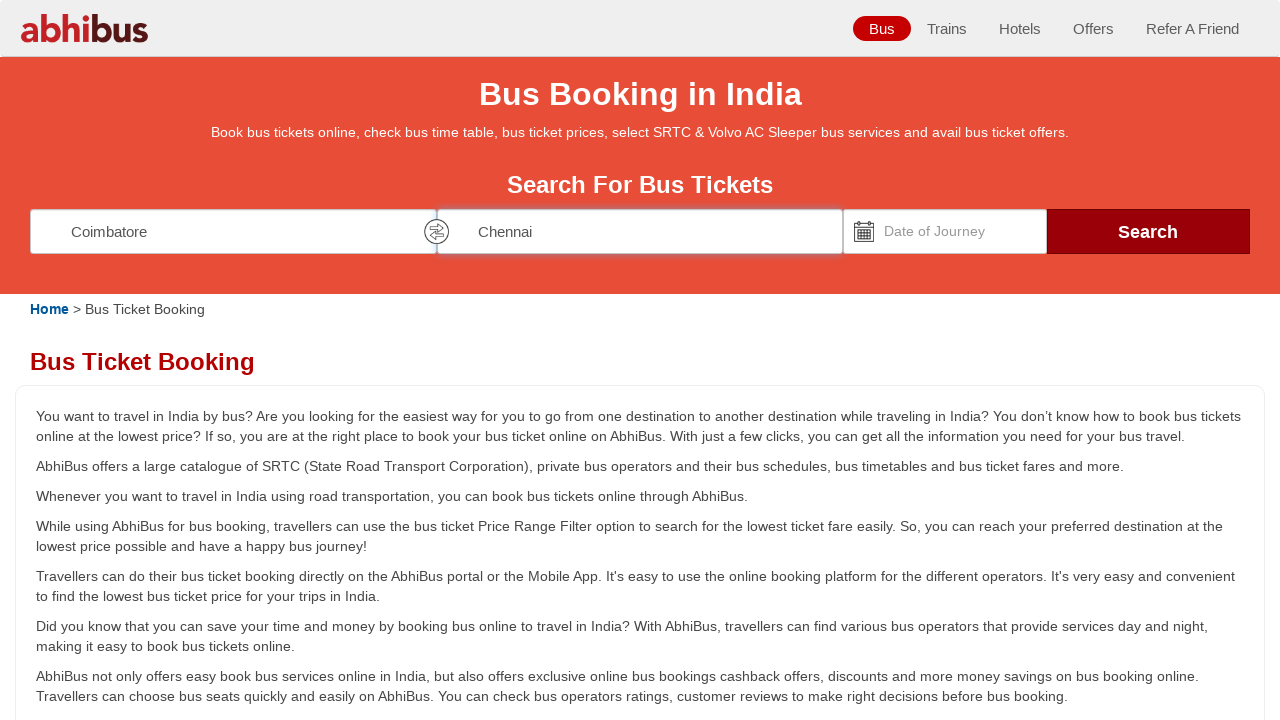

Set travel date to '04/10/2024' using JavaScript
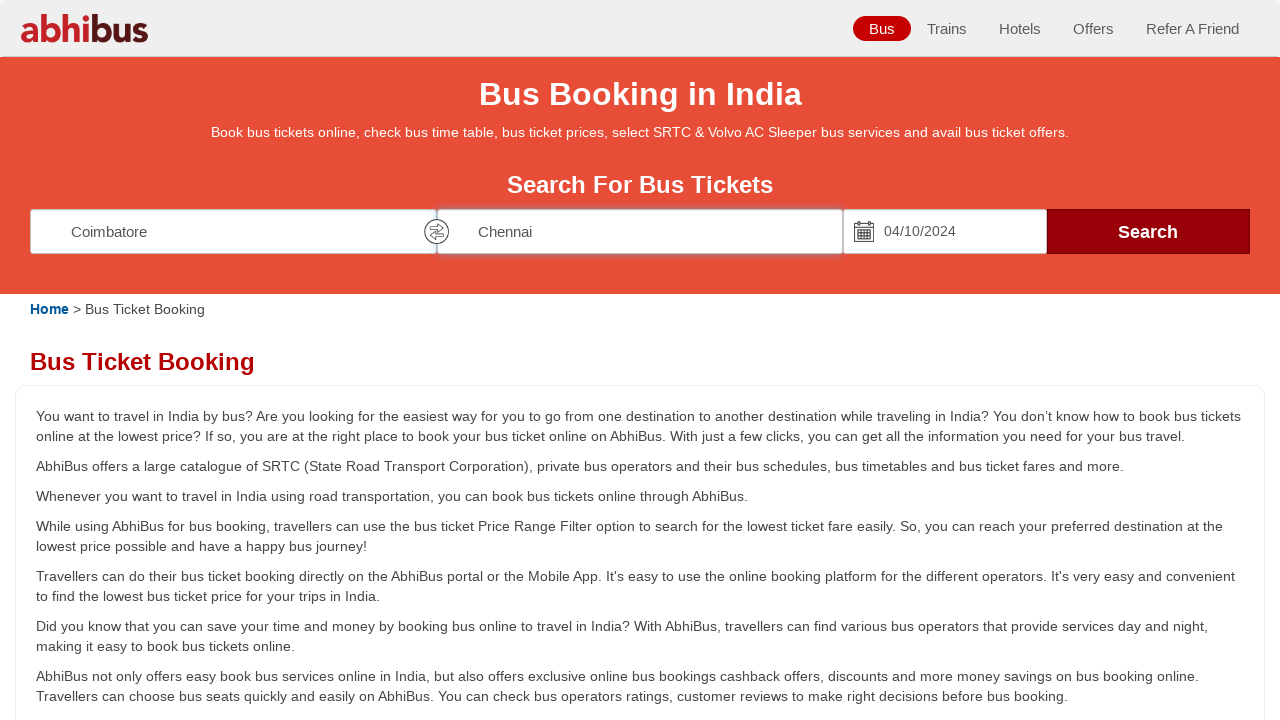

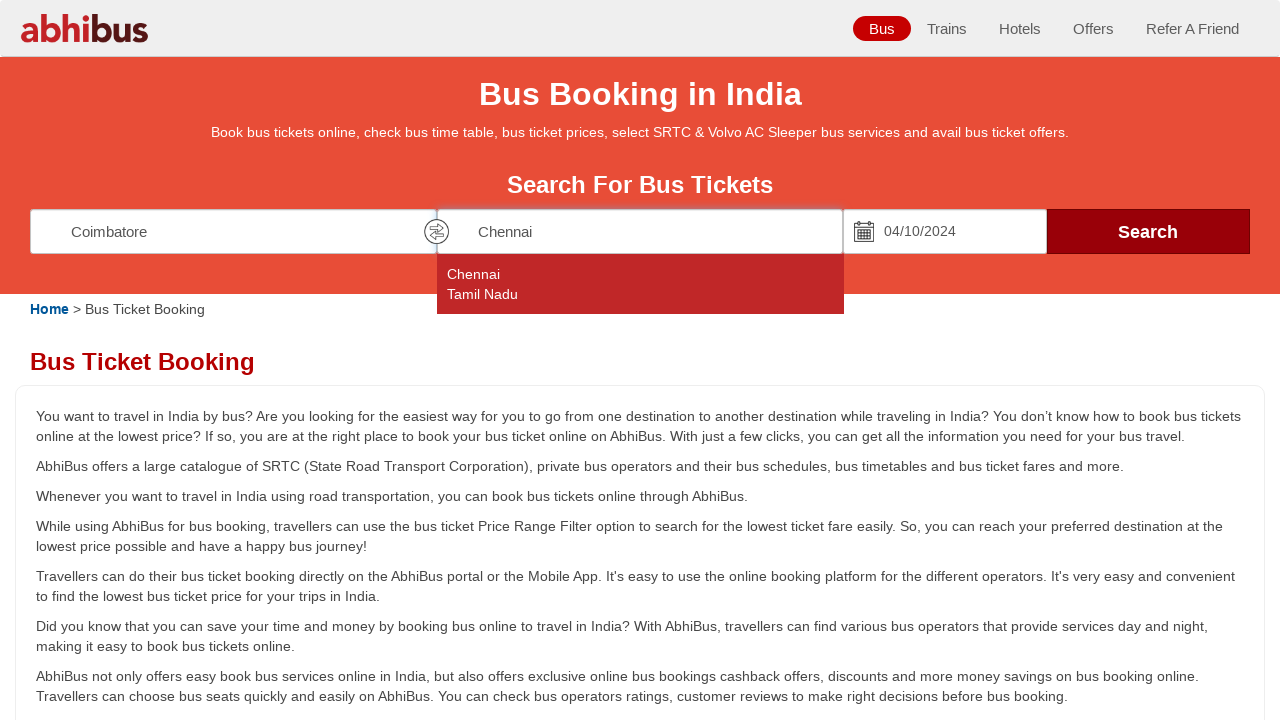